Tests input field with invalid characters (letters) and verifies the field rejects non-numeric input.

Starting URL: https://the-internet.herokuapp.com/inputs

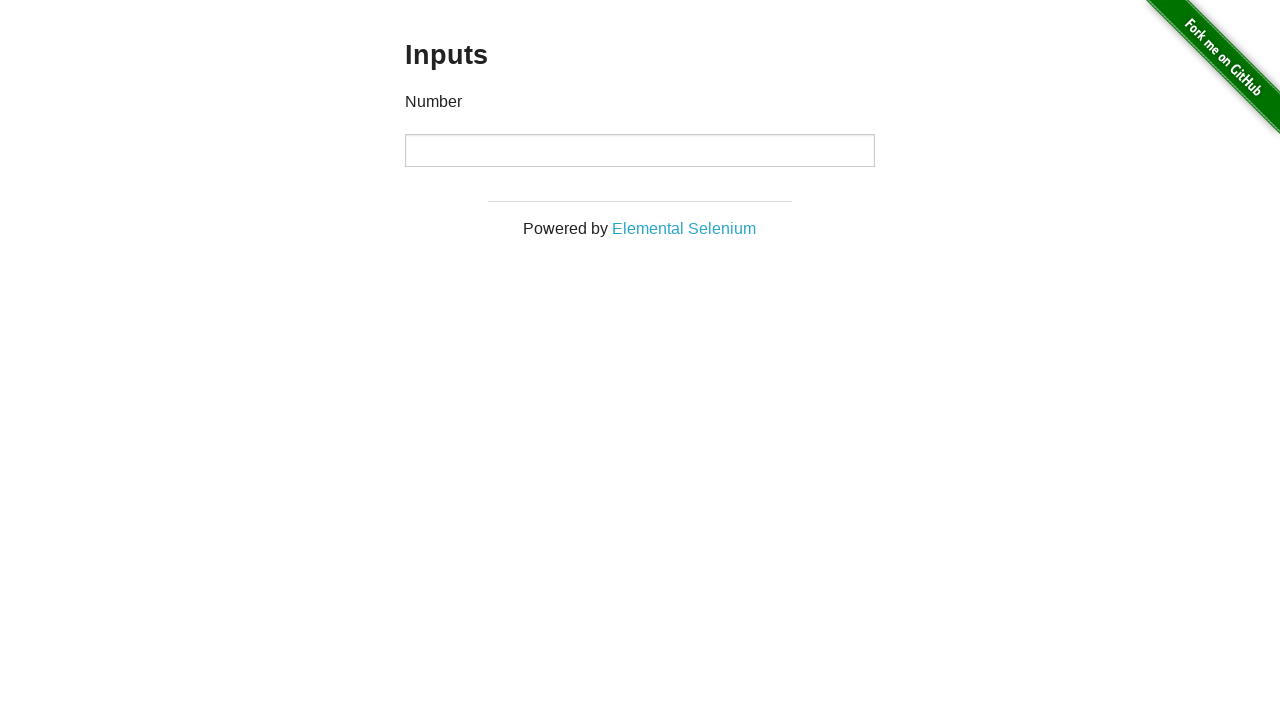

Navigated to the inputs page
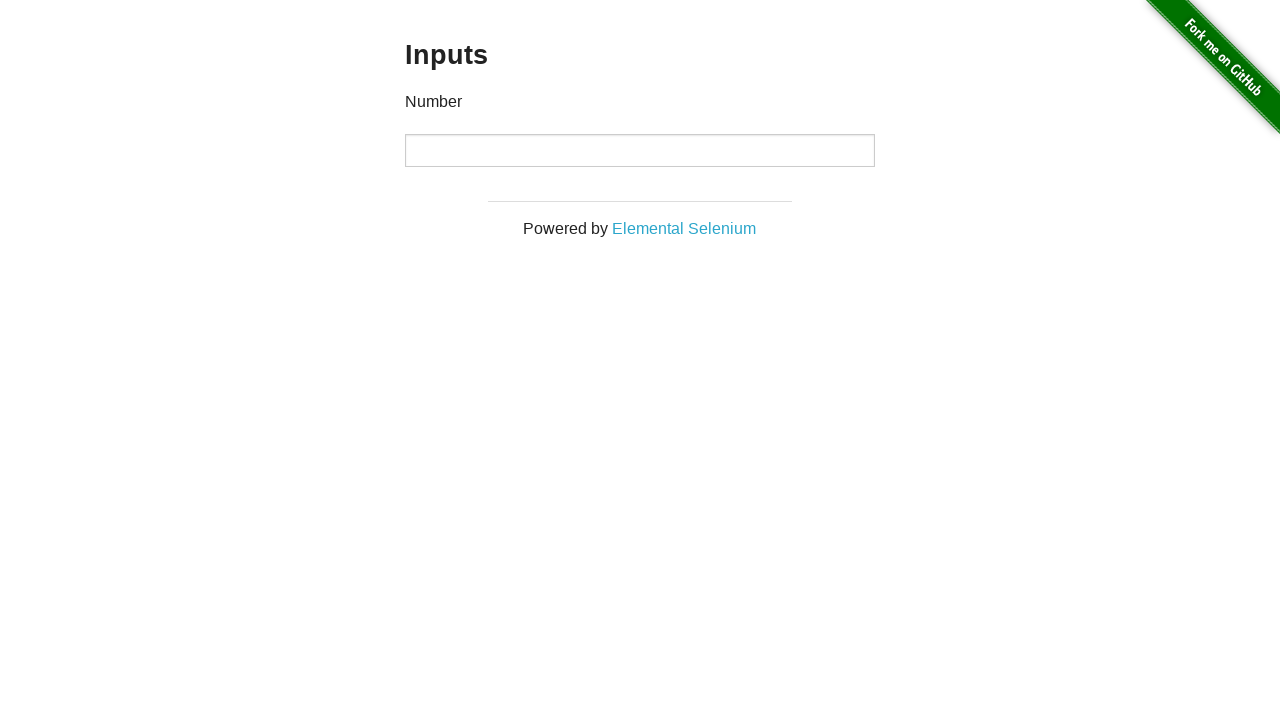

Located the number input field
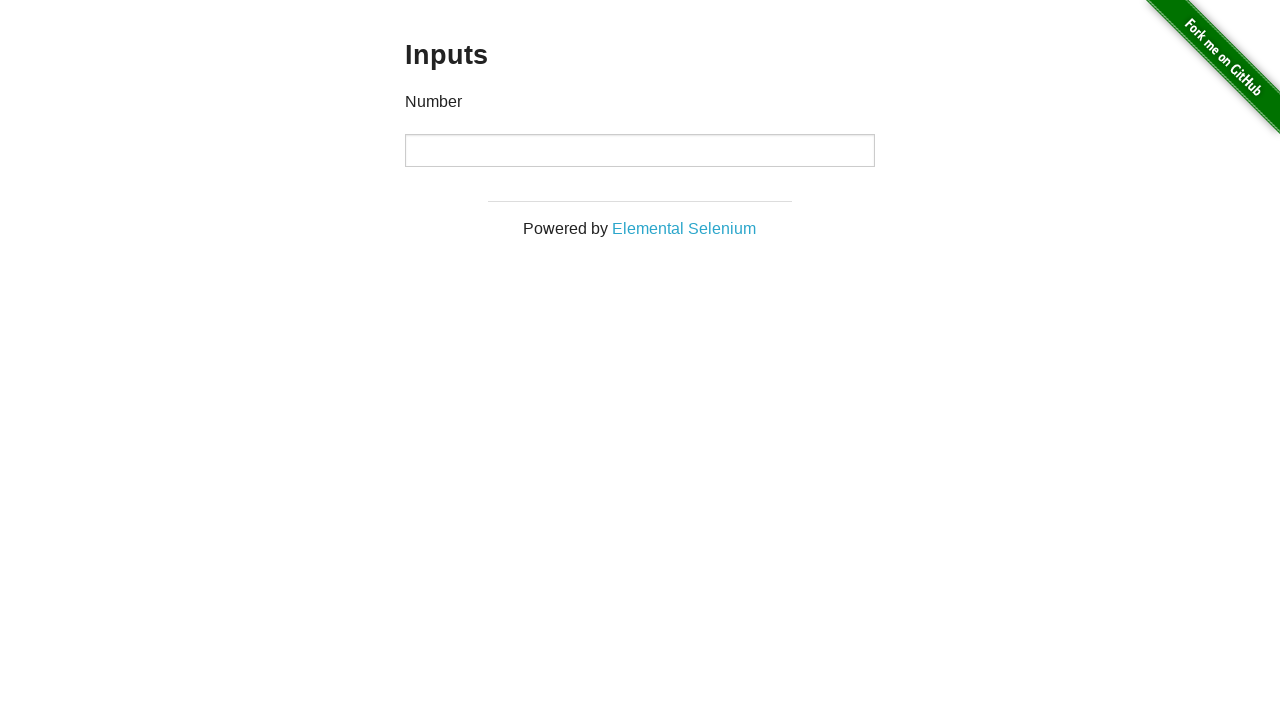

Attempted to enter invalid characters 'abc' into the number input field
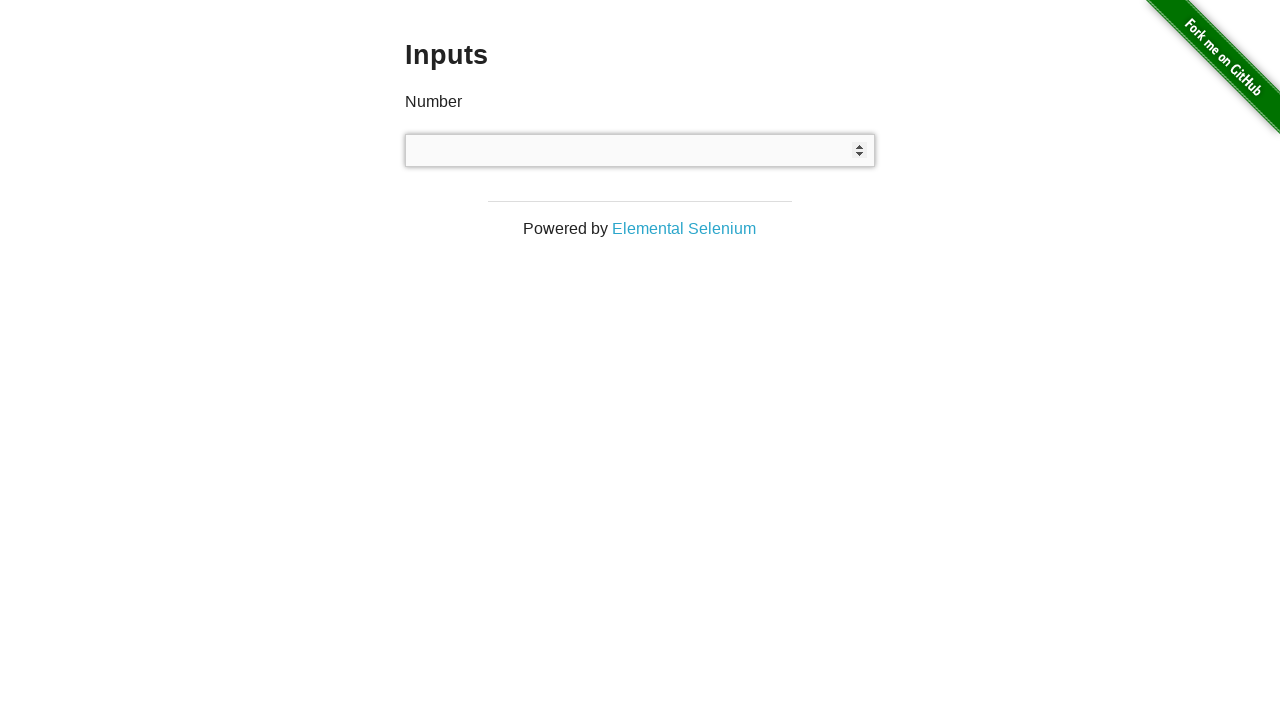

Waited 300ms for any field updates
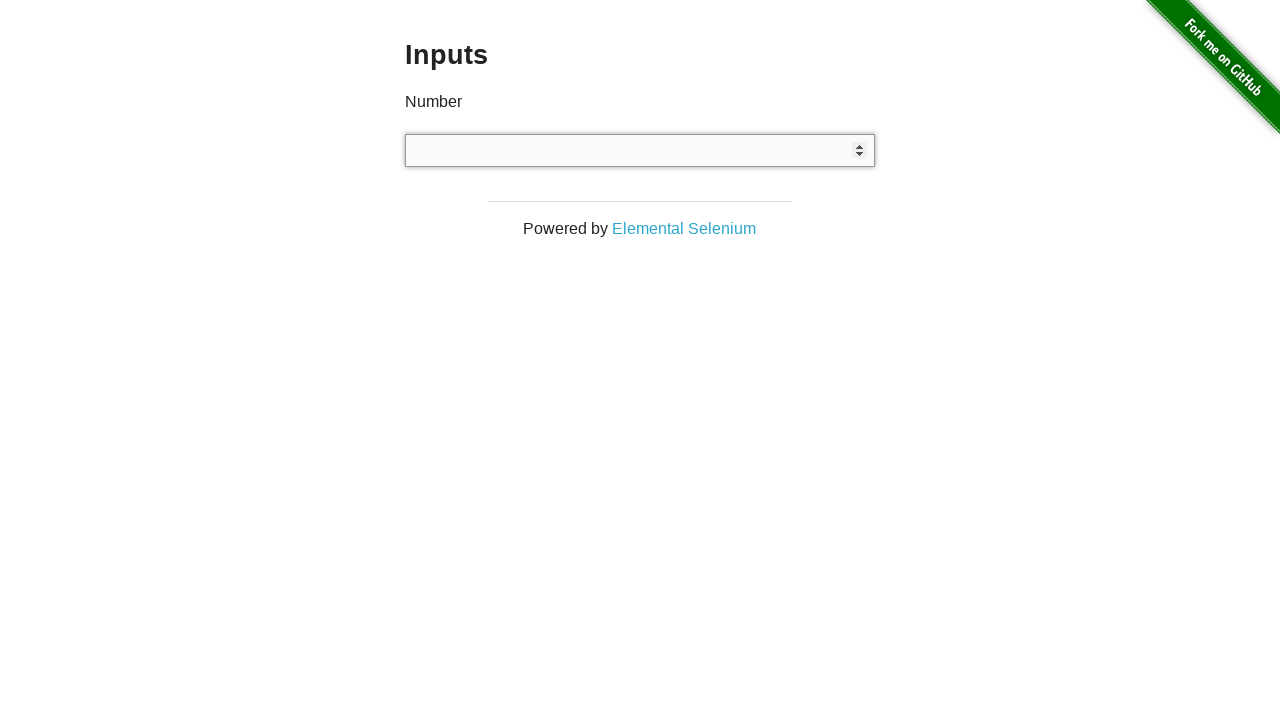

Retrieved input field value: '' - verified that letters were rejected
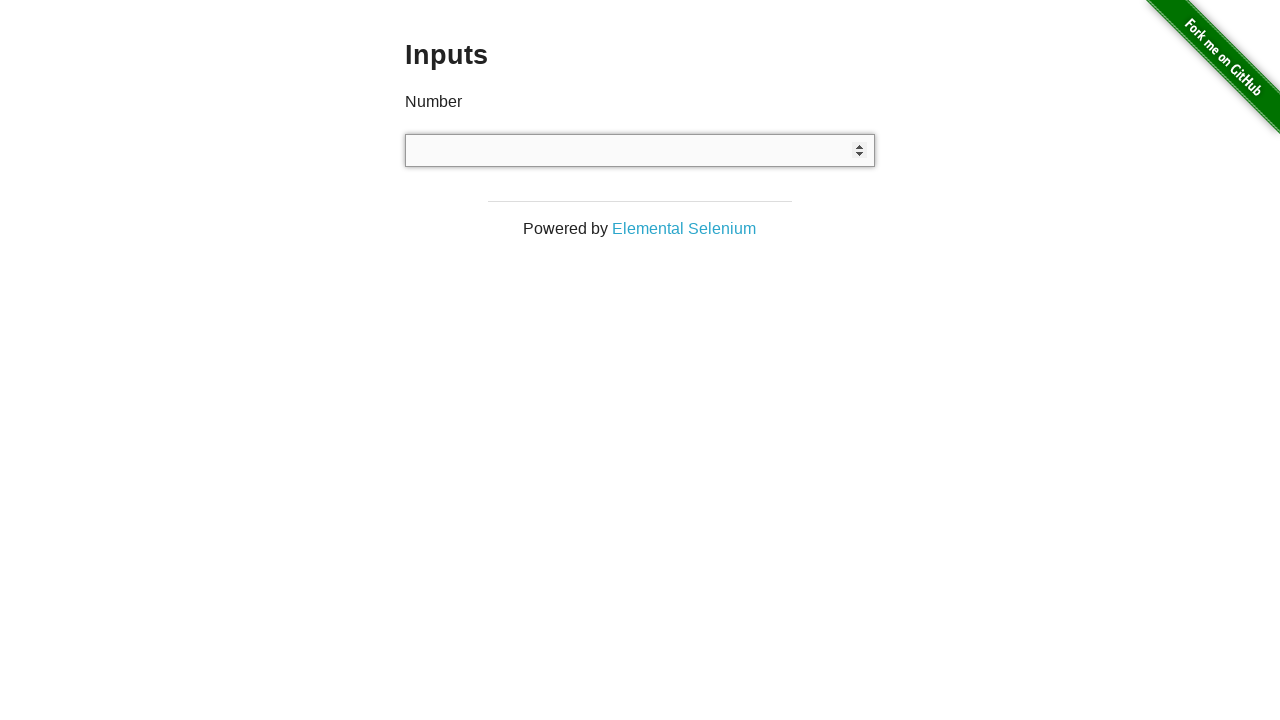

Assertion passed: number input field correctly rejected non-numeric characters
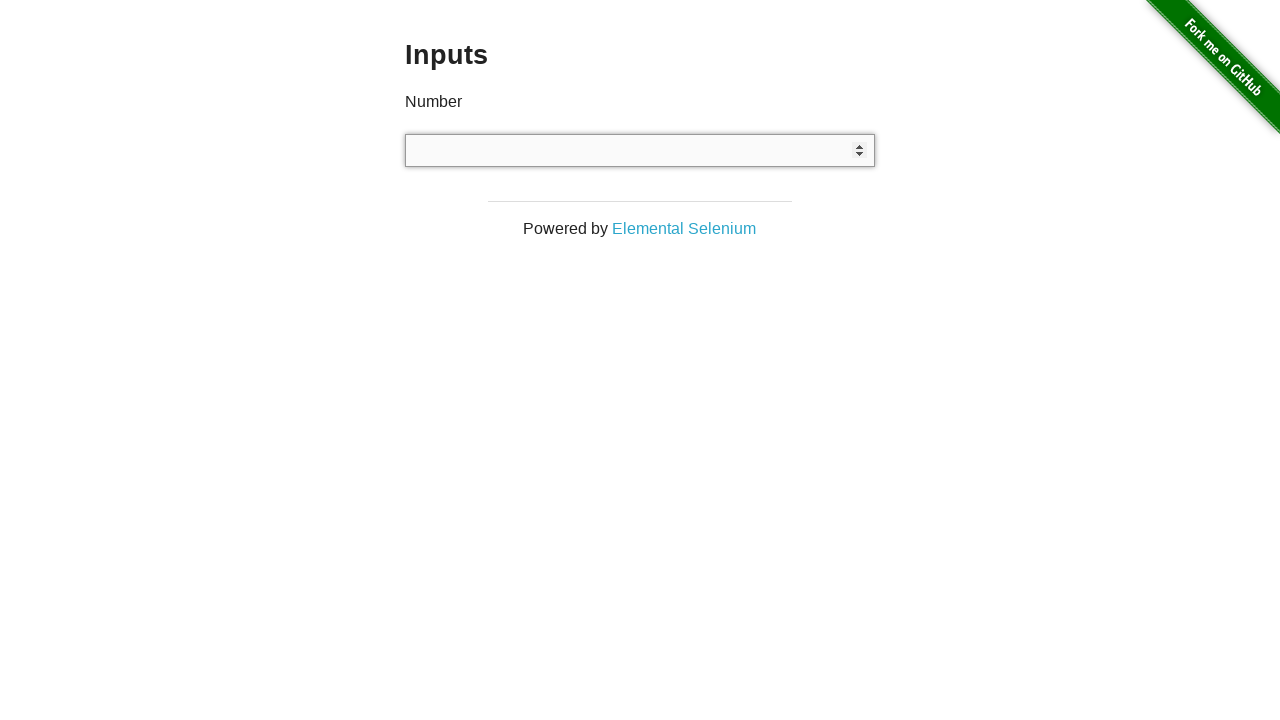

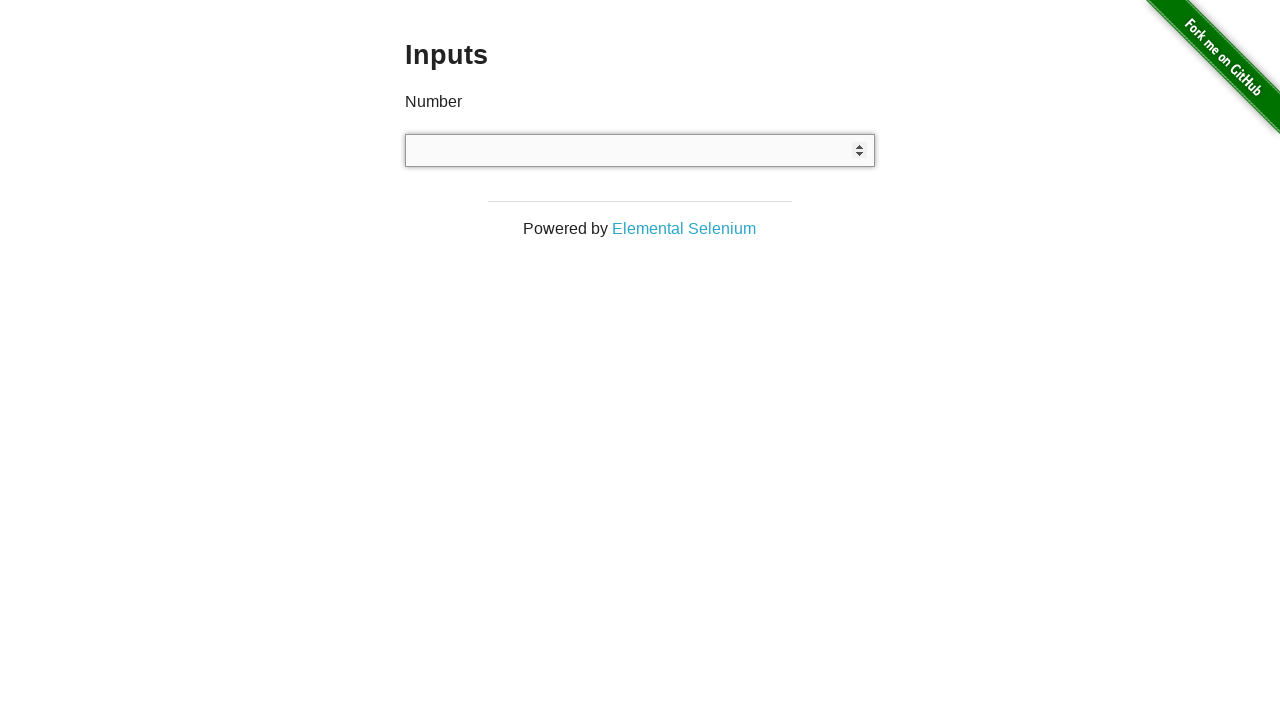